Tests radio button selection by finding all radio buttons and clicking the Python option

Starting URL: http://seleniumpractise.blogspot.com/2016/08/how-to-automate-radio-button-in.html

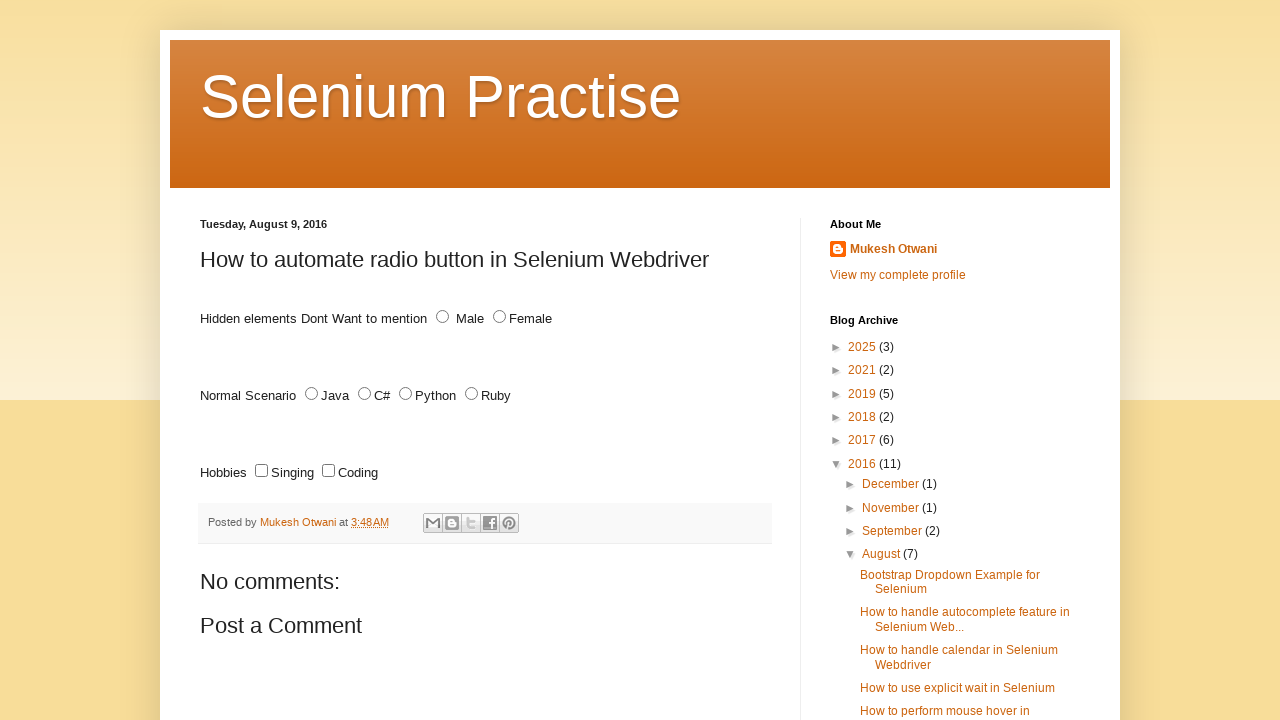

Navigated to radio button practice page
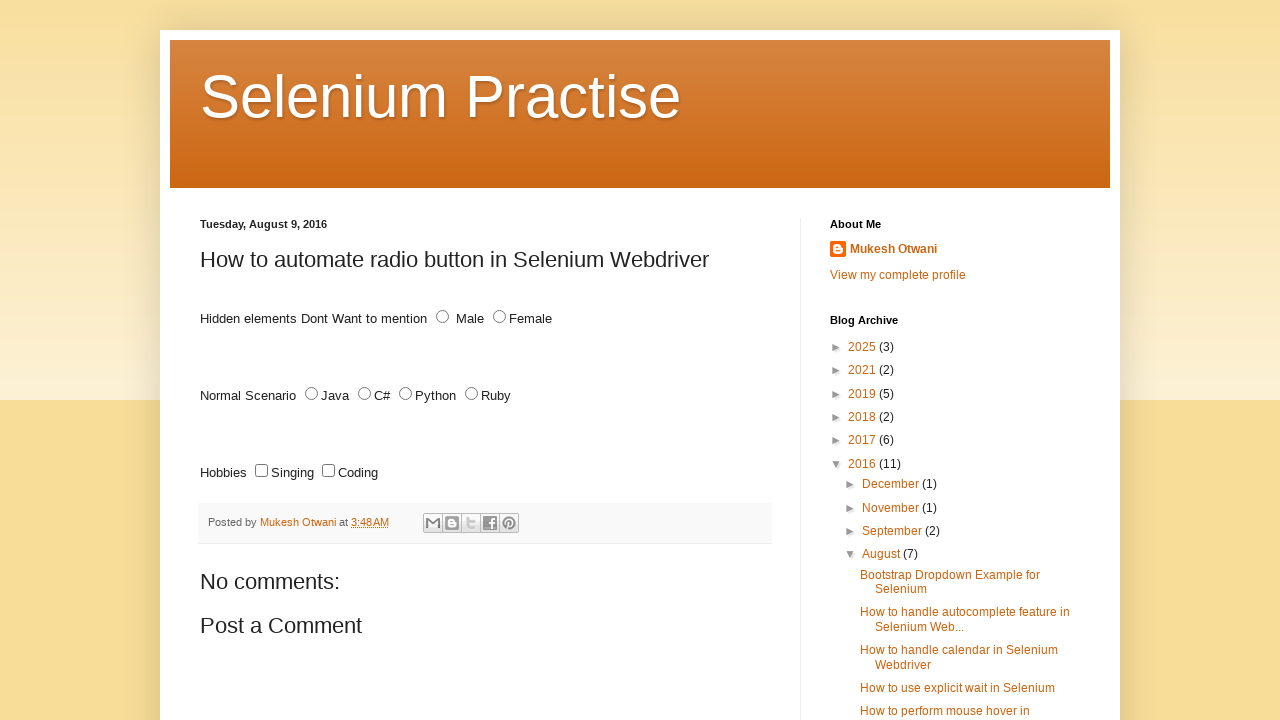

Located all radio buttons with name='lang'
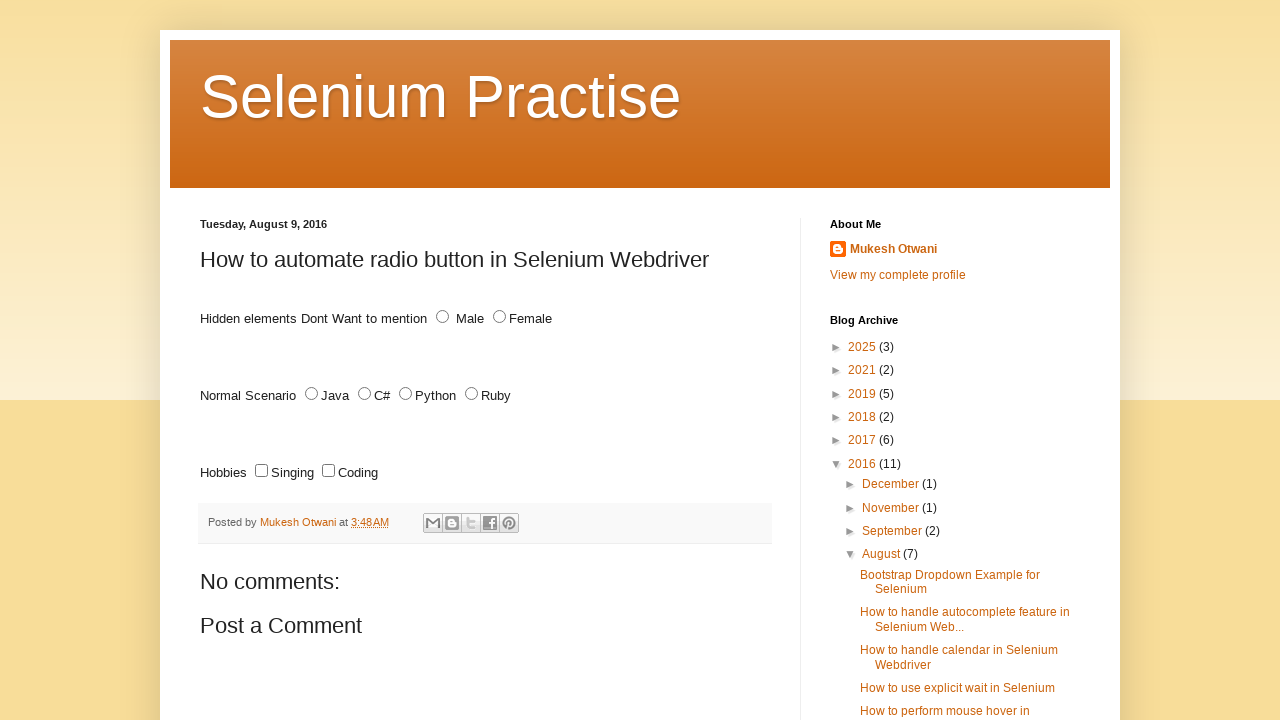

Clicked Python radio button at (406, 394) on input[type='radio'][name='lang'] >> nth=2
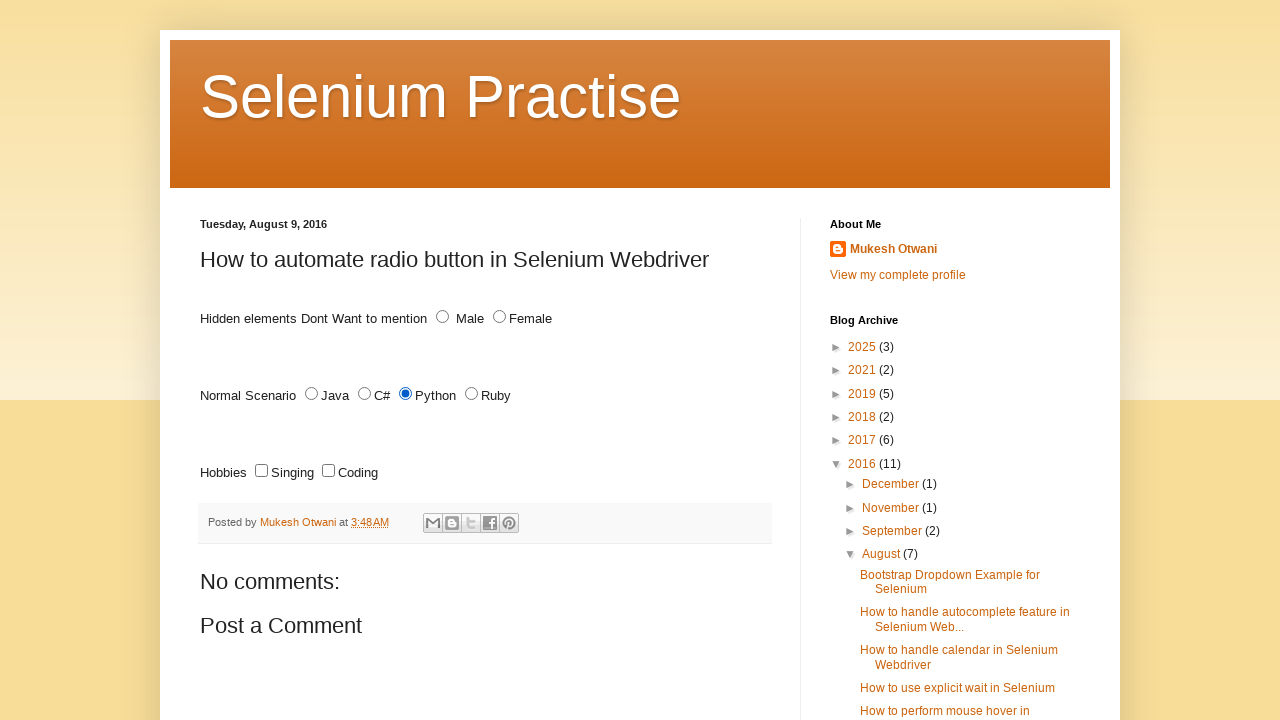

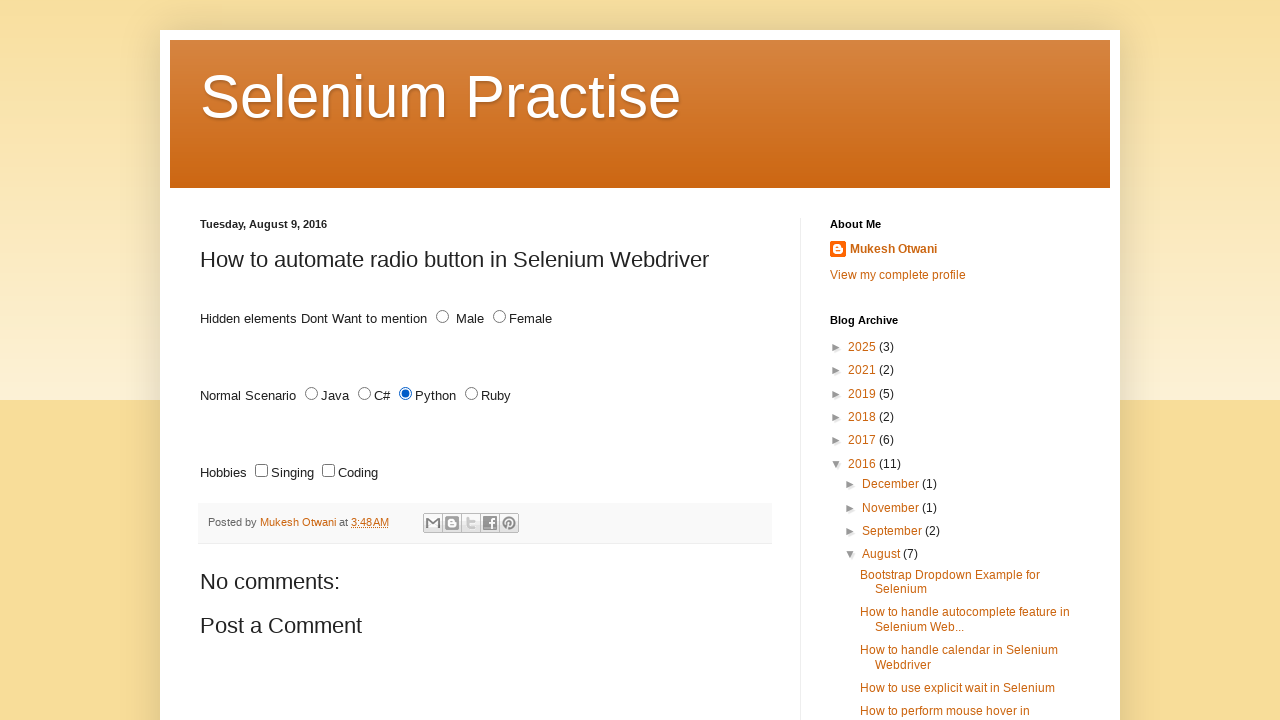